Tests keyboard key press functionality by sending SPACE and TAB keys to an element and verifying the displayed result text matches the expected key name.

Starting URL: http://the-internet.herokuapp.com/key_presses

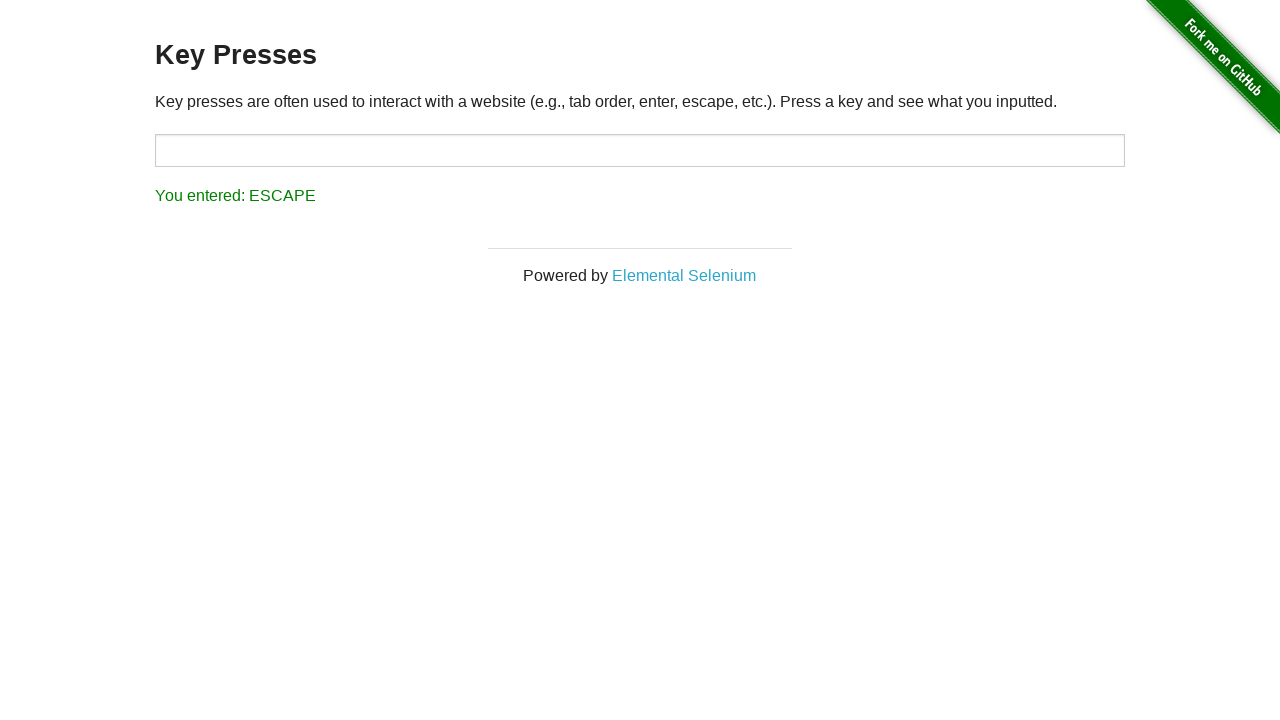

Pressed SPACE key on example element on .example
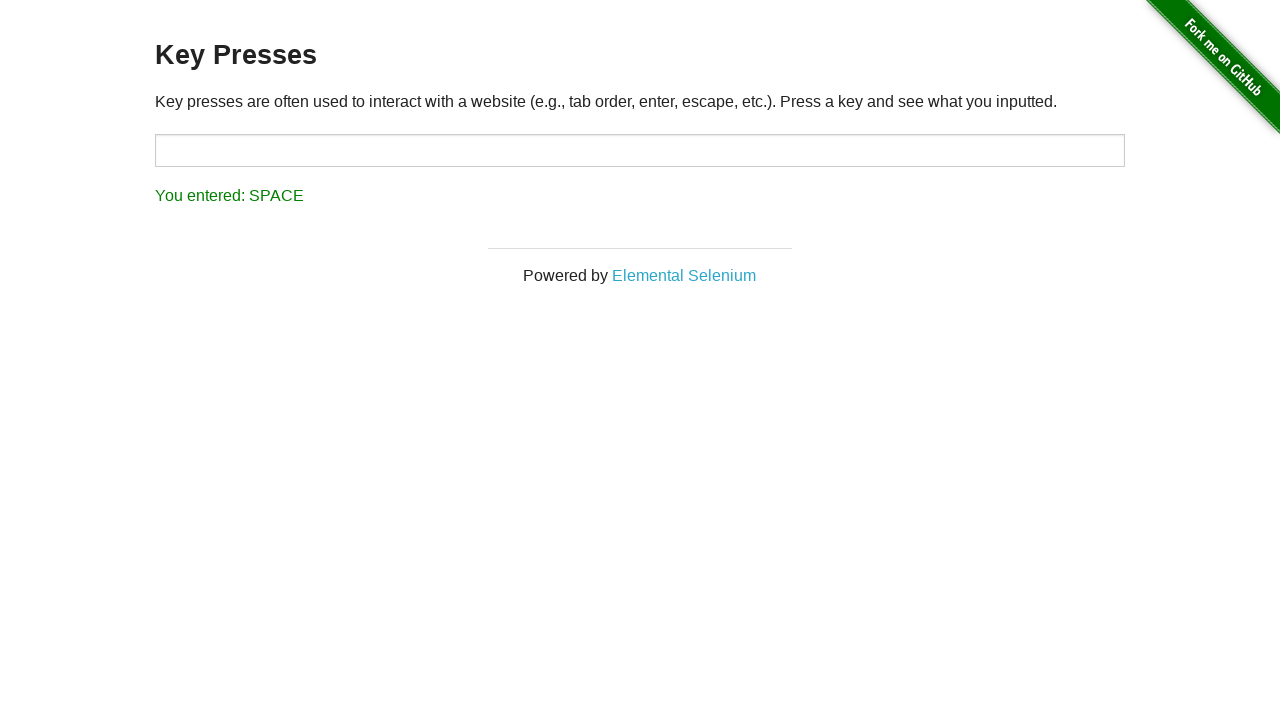

Result element loaded after SPACE key press
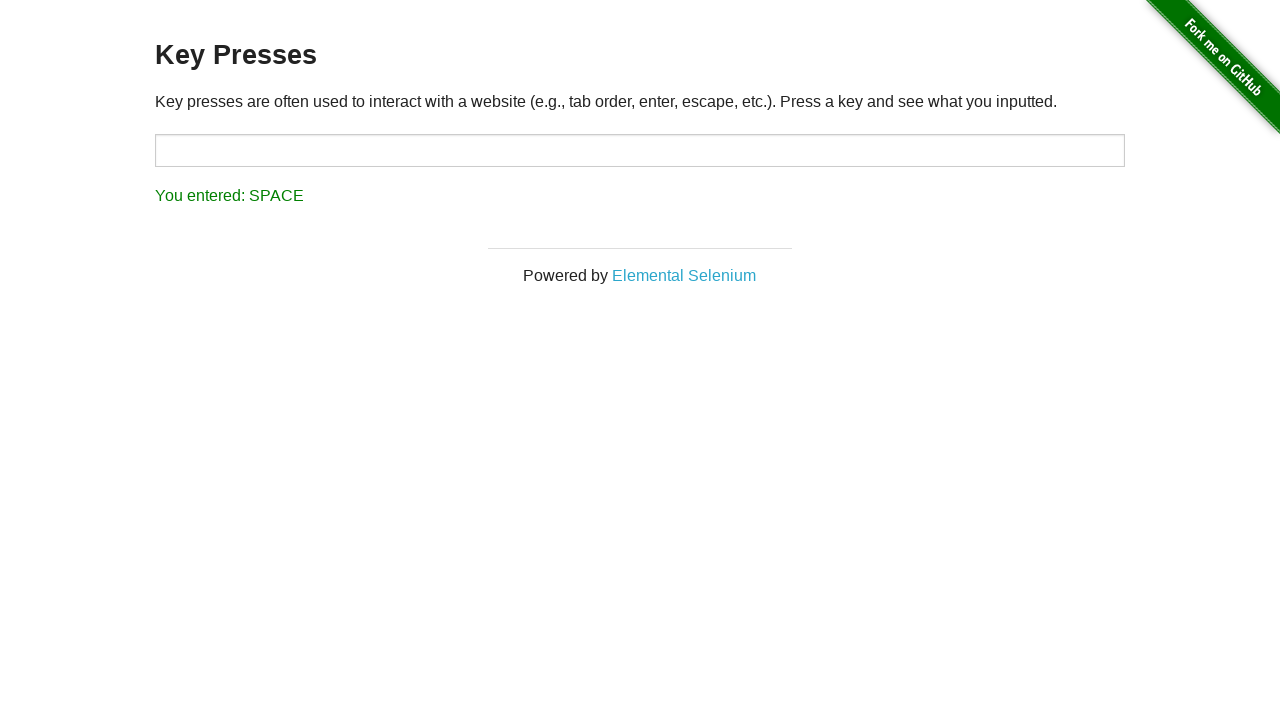

Verified result text matches 'You entered: SPACE'
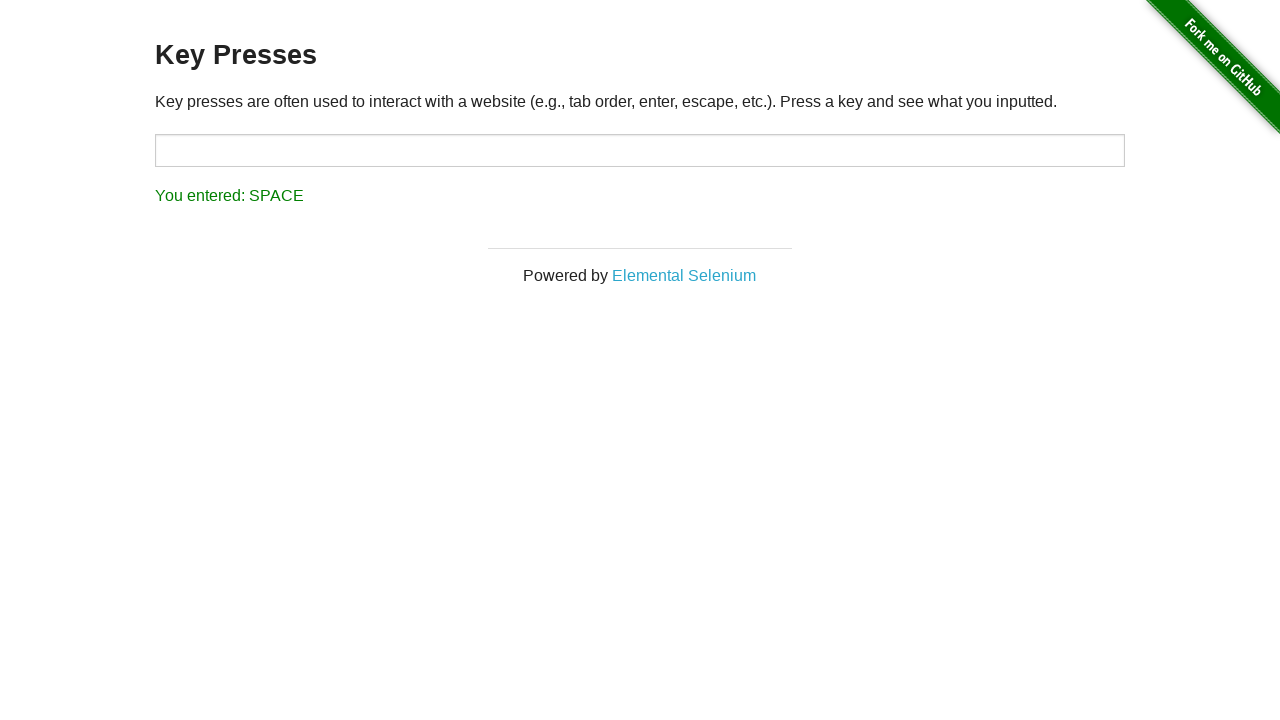

Pressed TAB key using keyboard
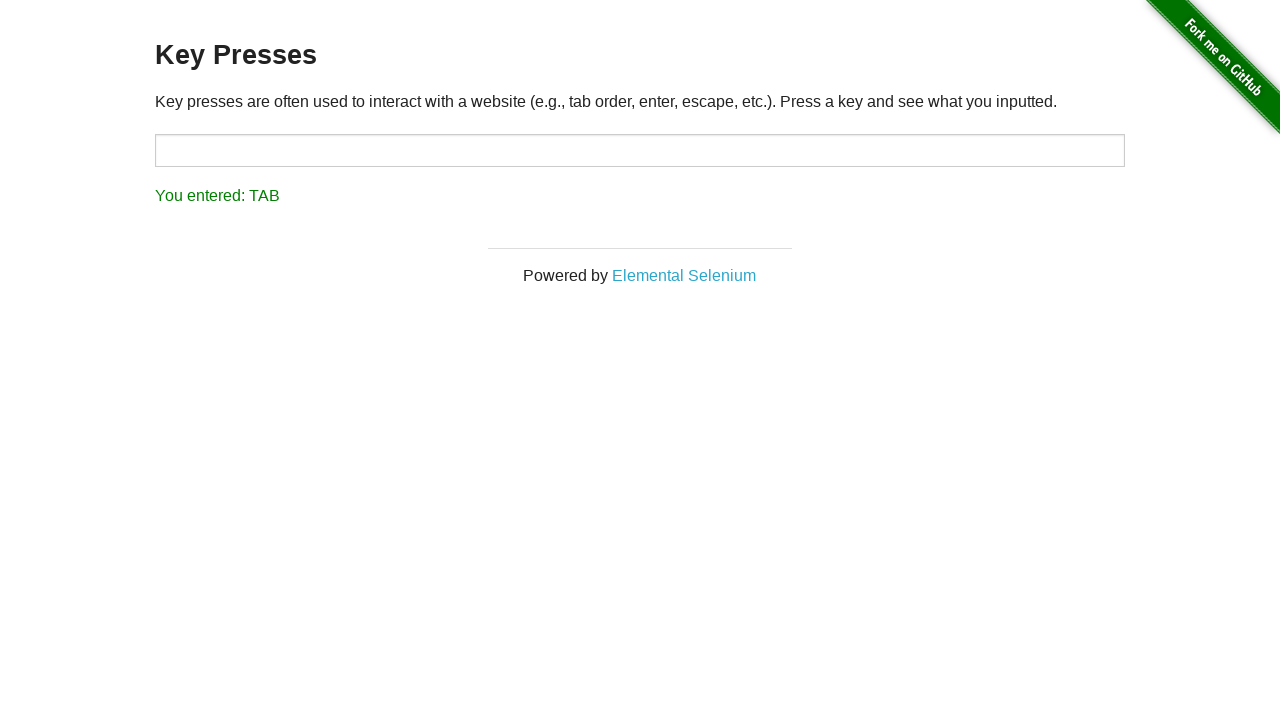

Verified result text matches 'You entered: TAB'
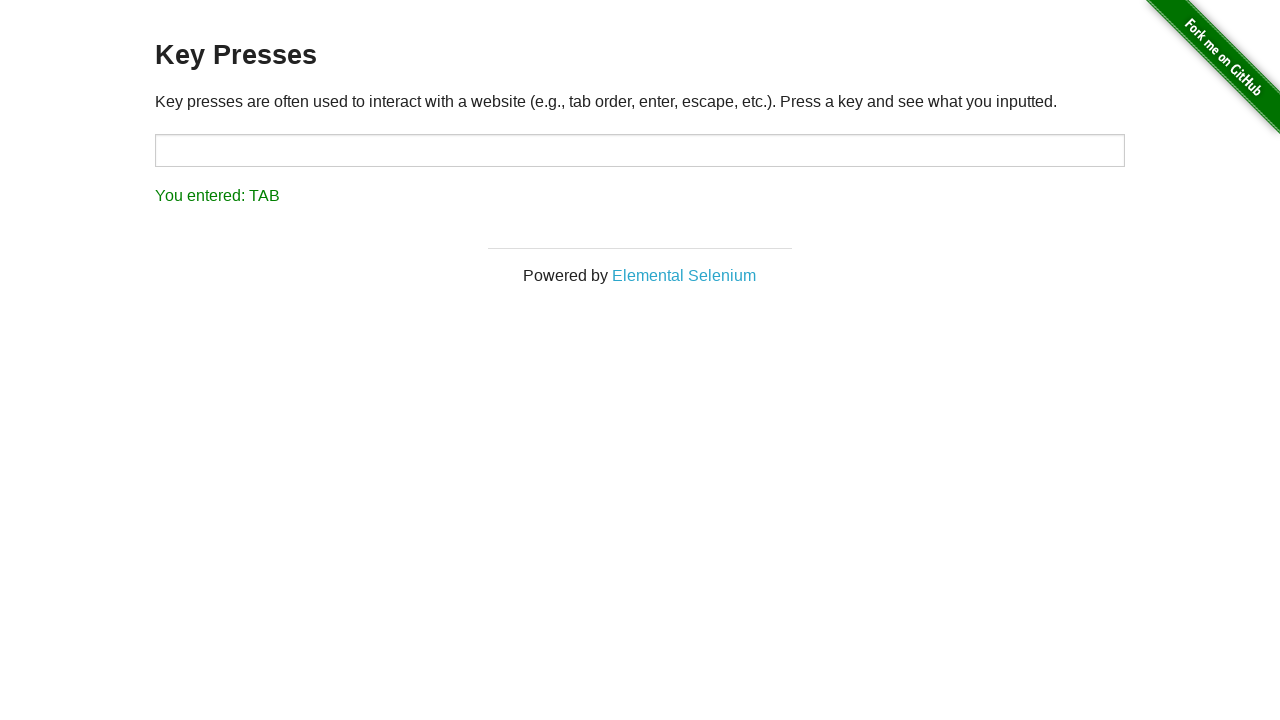

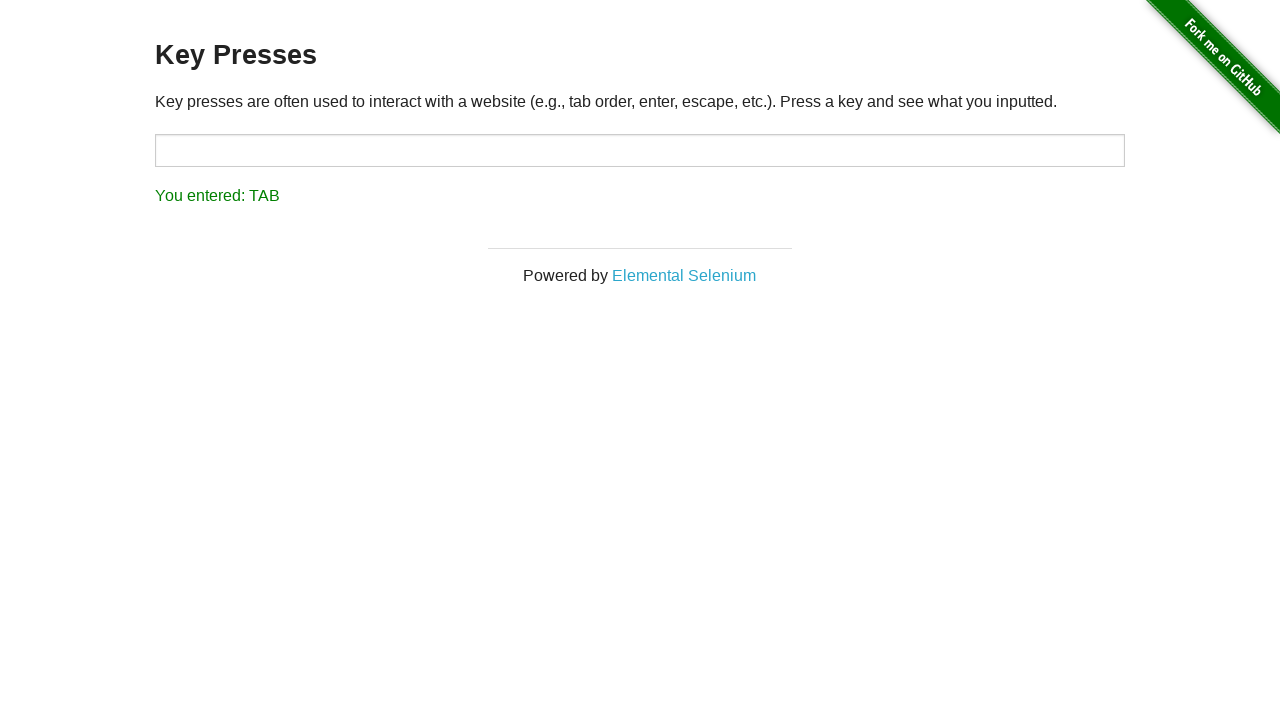